Navigates to Natera's oncology page and performs a hover action over the Company menu to click on the About Us link

Starting URL: https://www.natera.com/oncology/signatera-advanced-cancer-detection/

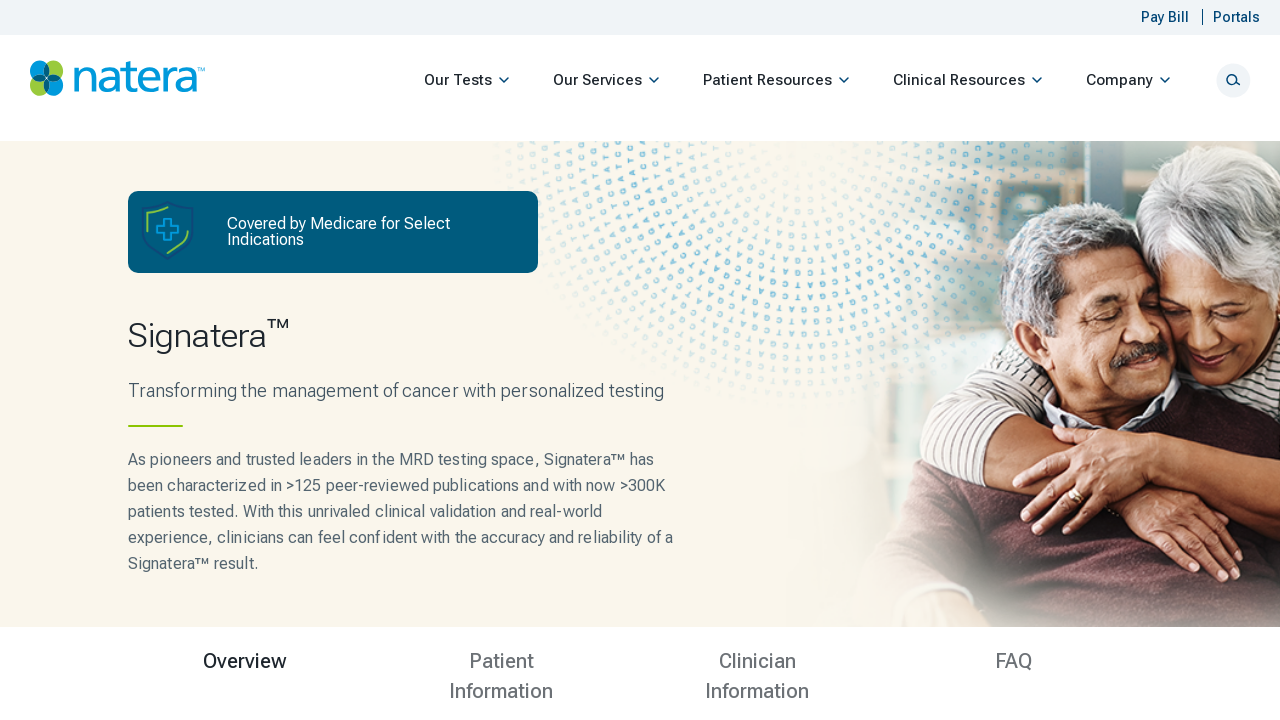

Hovered over Company menu item at (1120, 81) on xpath=//span[normalize-space()='Company']
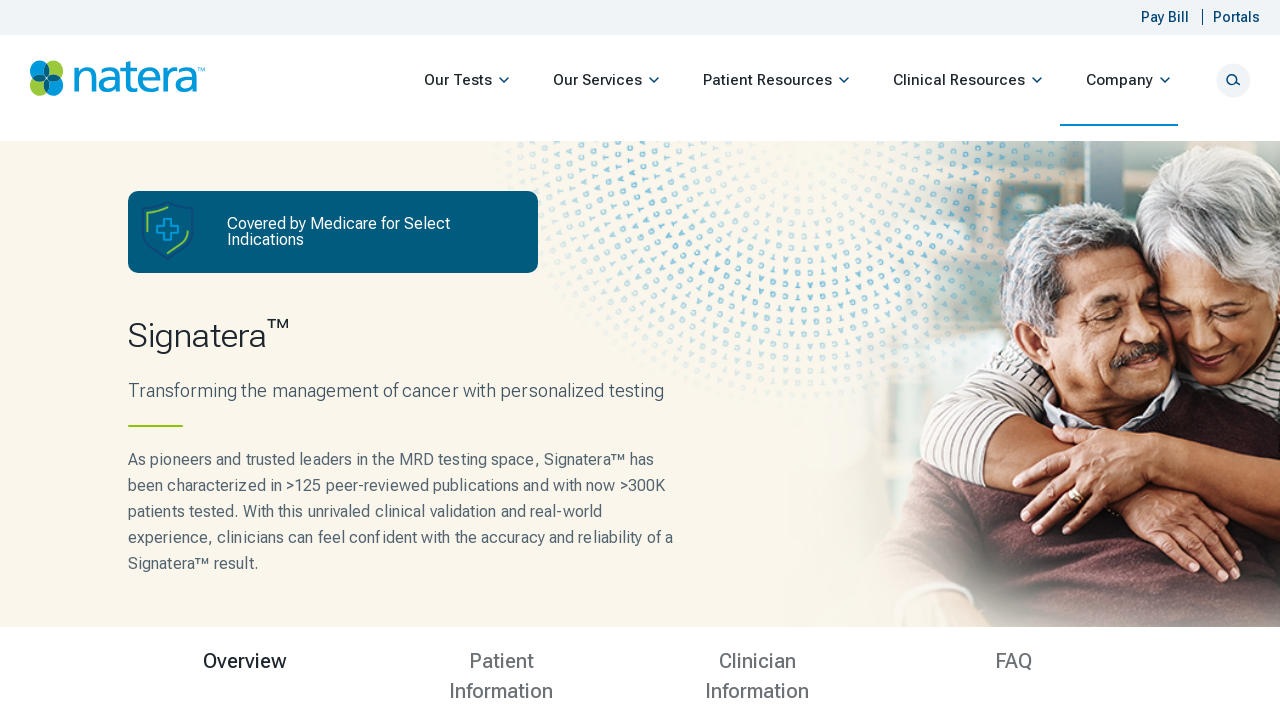

Clicked on About Us link at (1118, 10) on xpath=//span[normalize-space()='About Us']
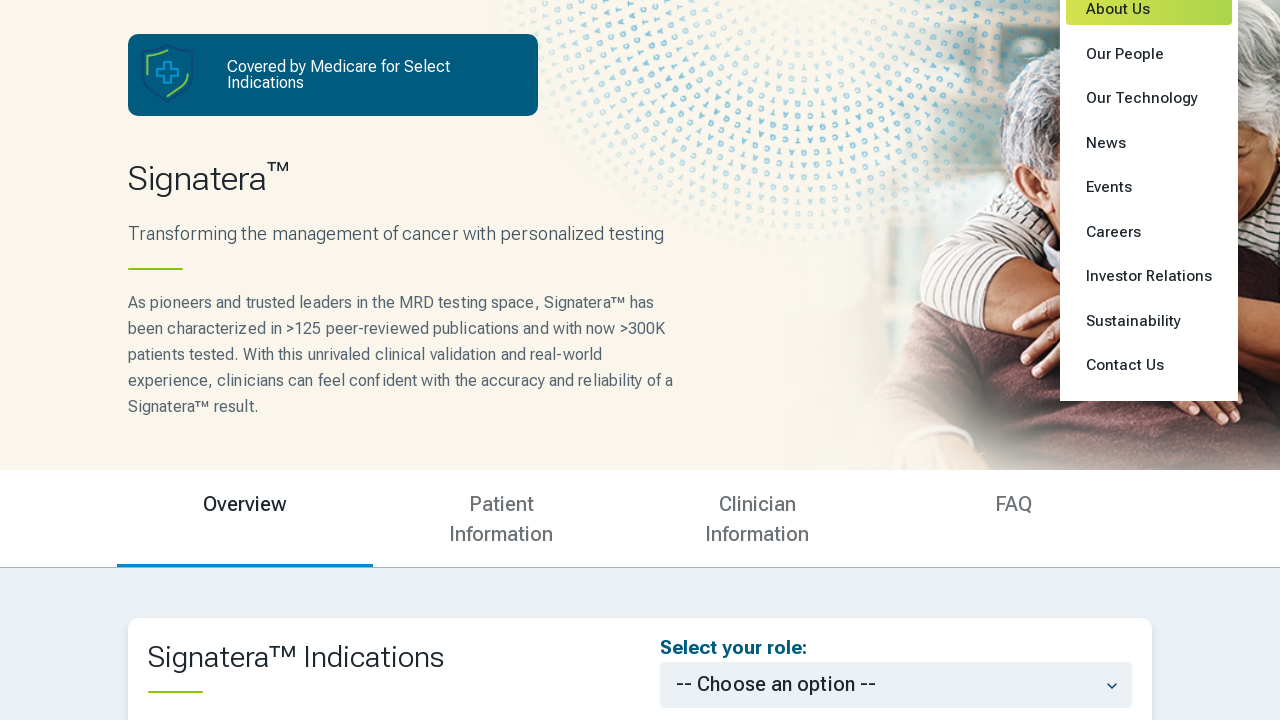

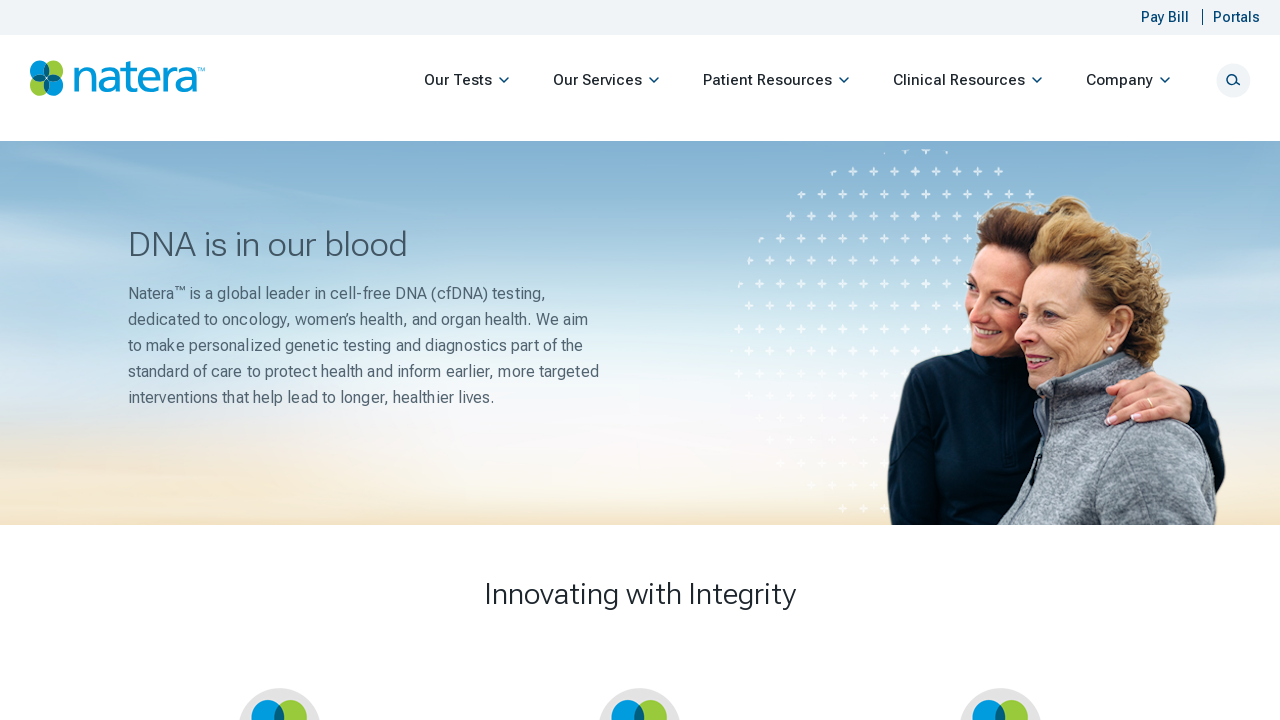